Tests store search functionality by entering a search query in the search field

Starting URL: https://kodilla.com/pl/test/store

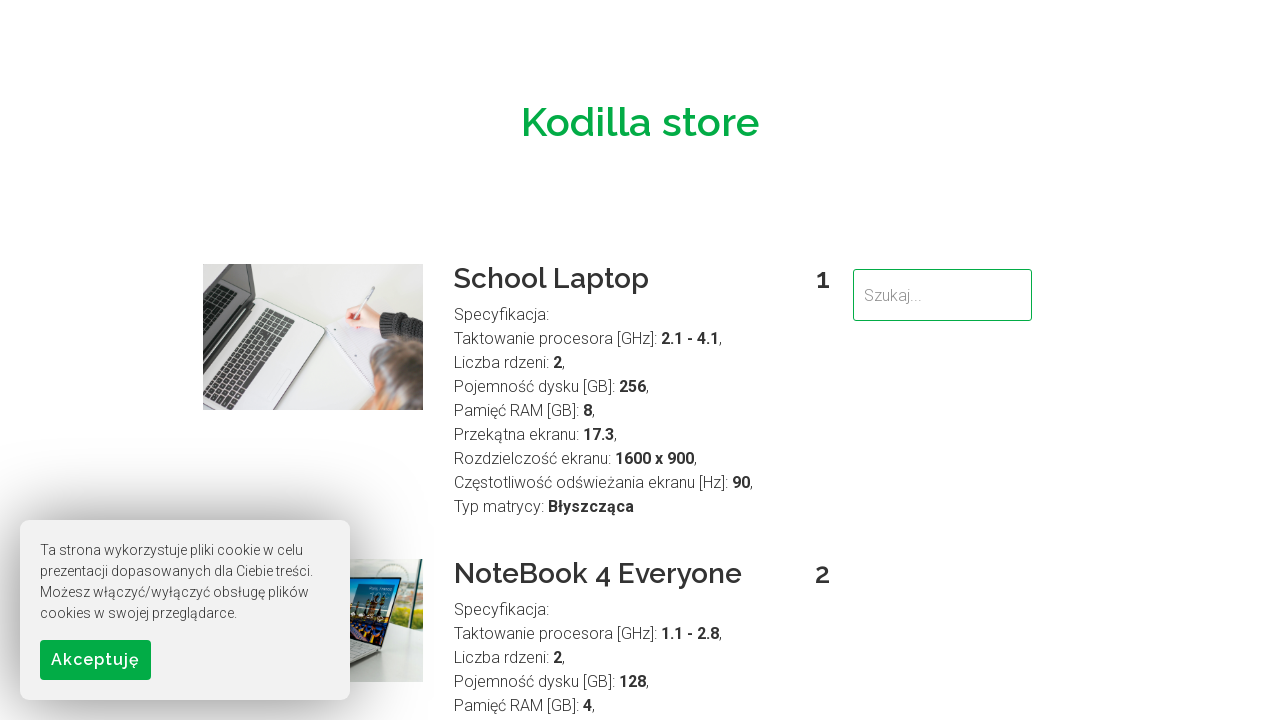

Waited for search field to appear
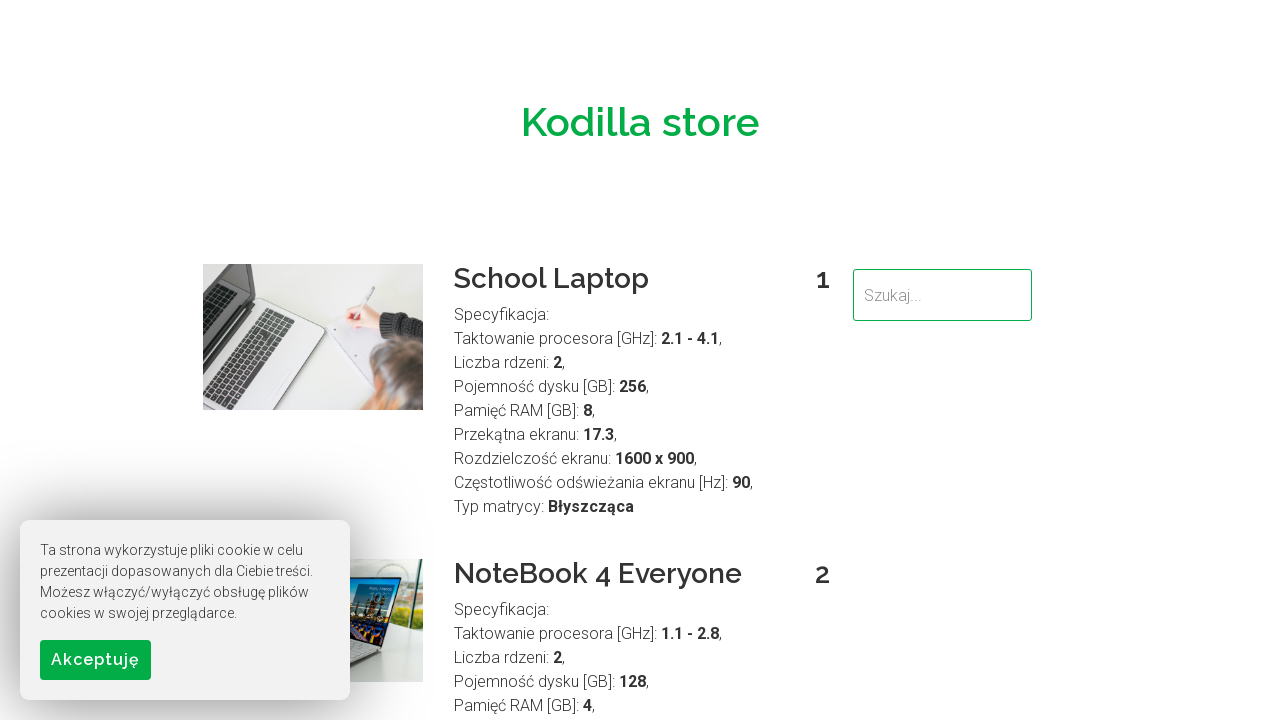

Filled search field with 'School' on input[name='search']
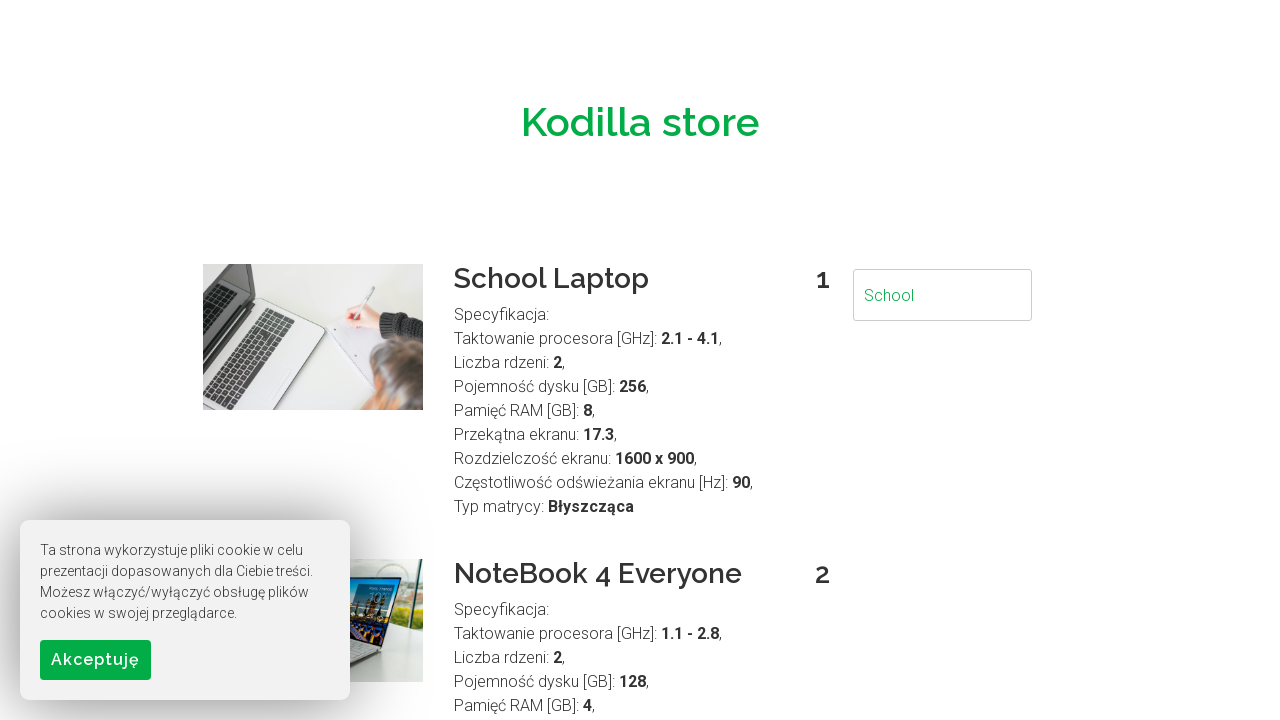

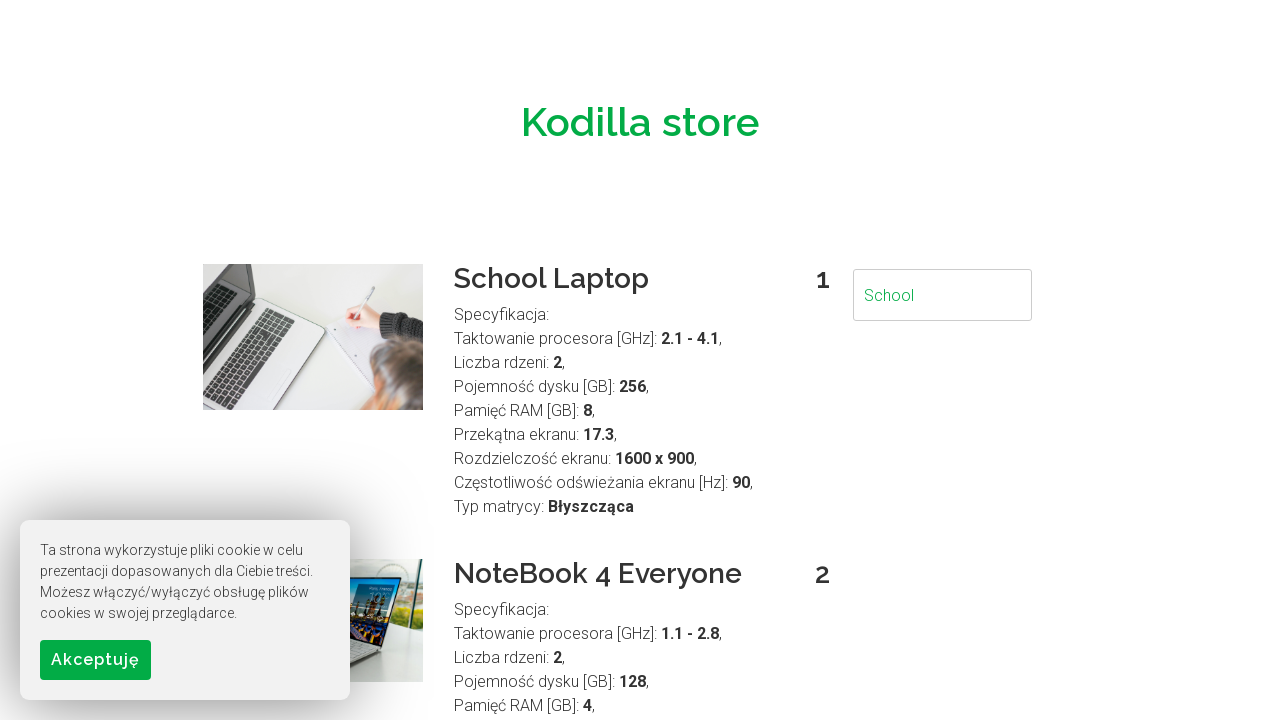